Navigates to the VCTC Pune website and verifies the page loads by checking the current URL.

Starting URL: https://vctcpune.com/

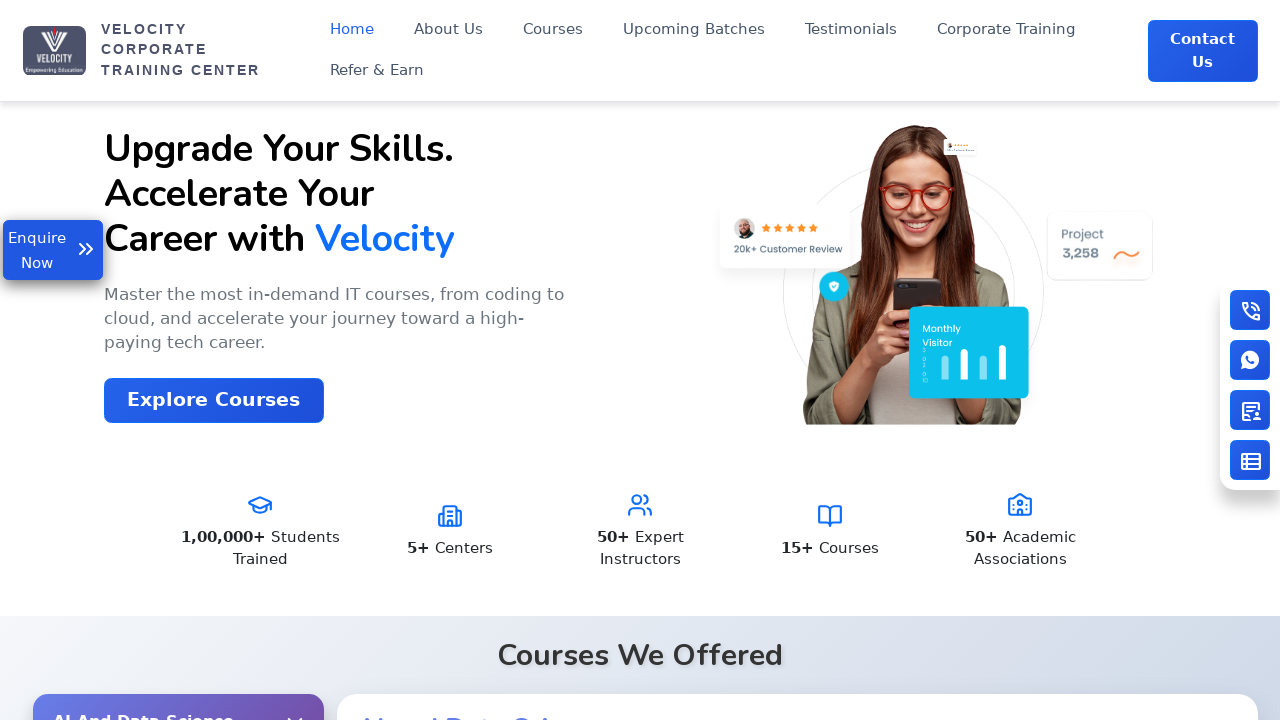

Waited for page to load (domcontentloaded state)
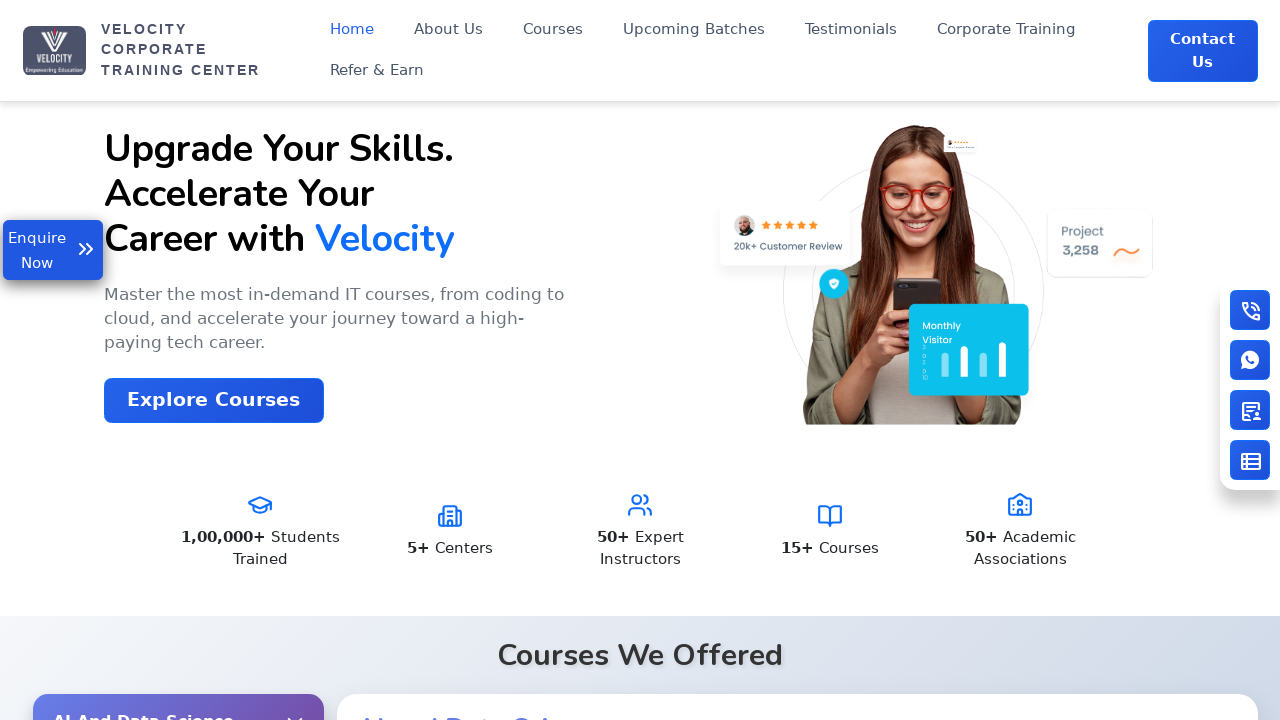

Retrieved current URL: https://www.vctcpune.com/
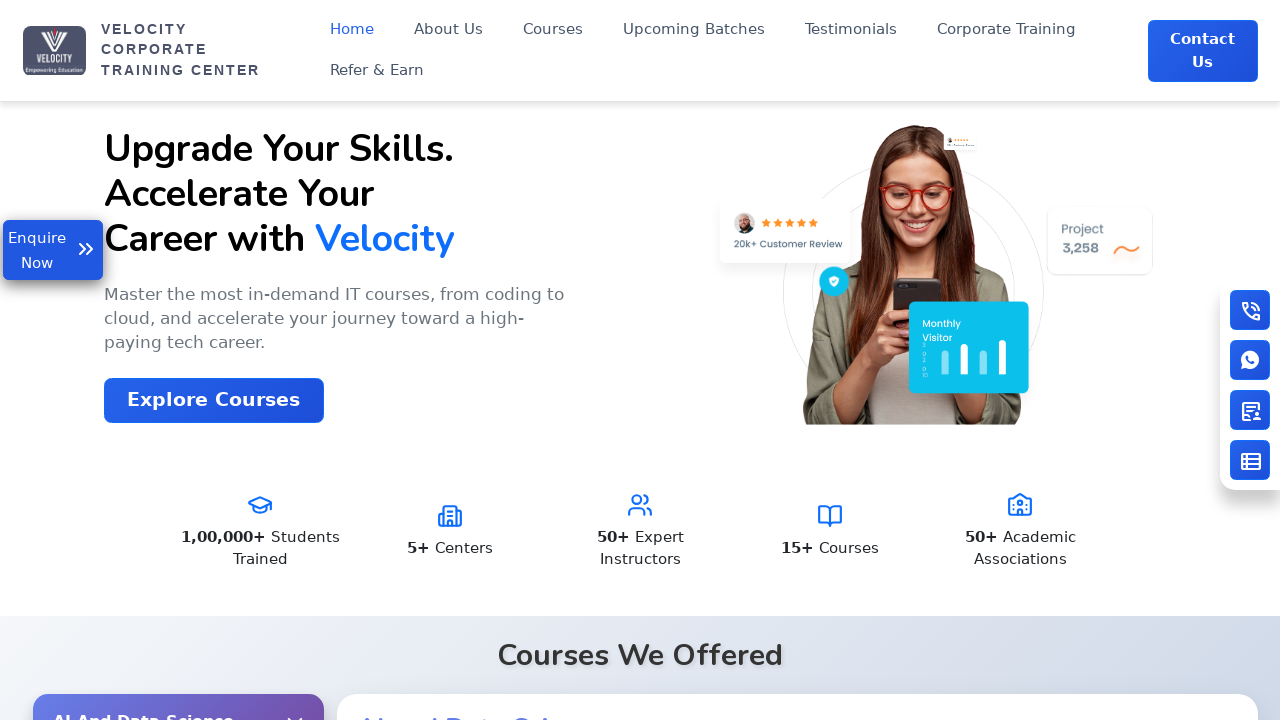

Printed current URL to console
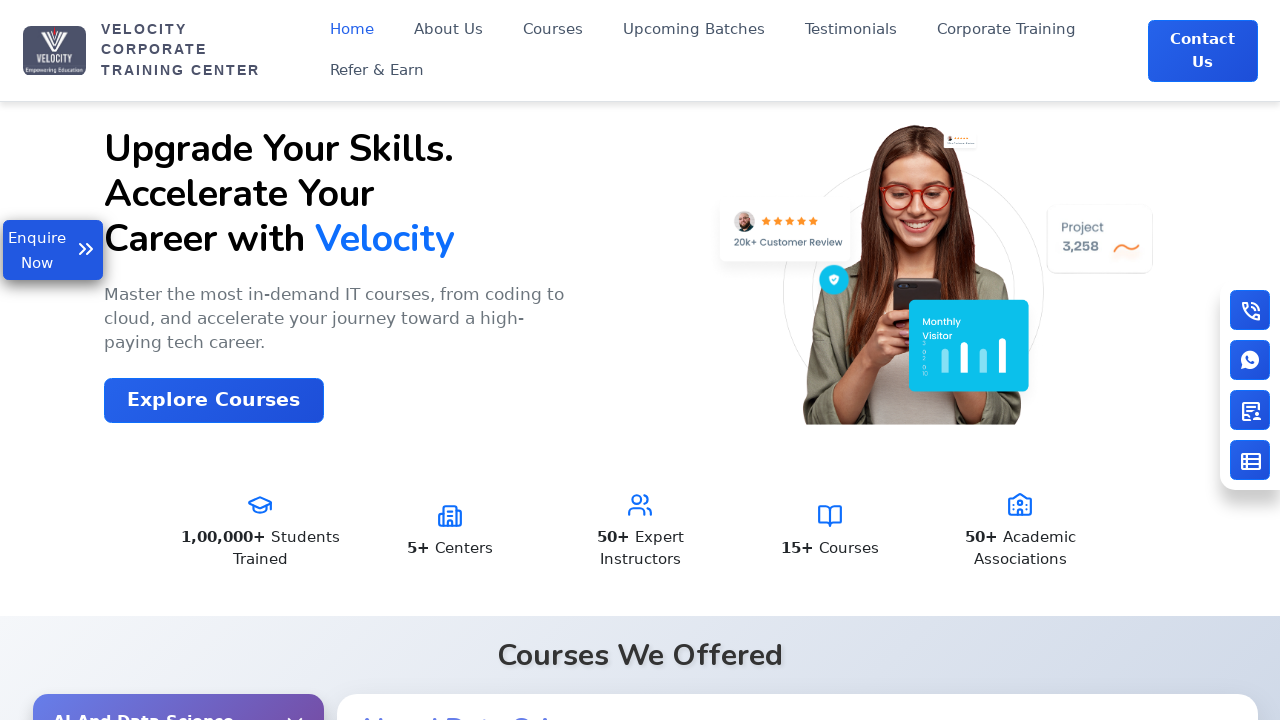

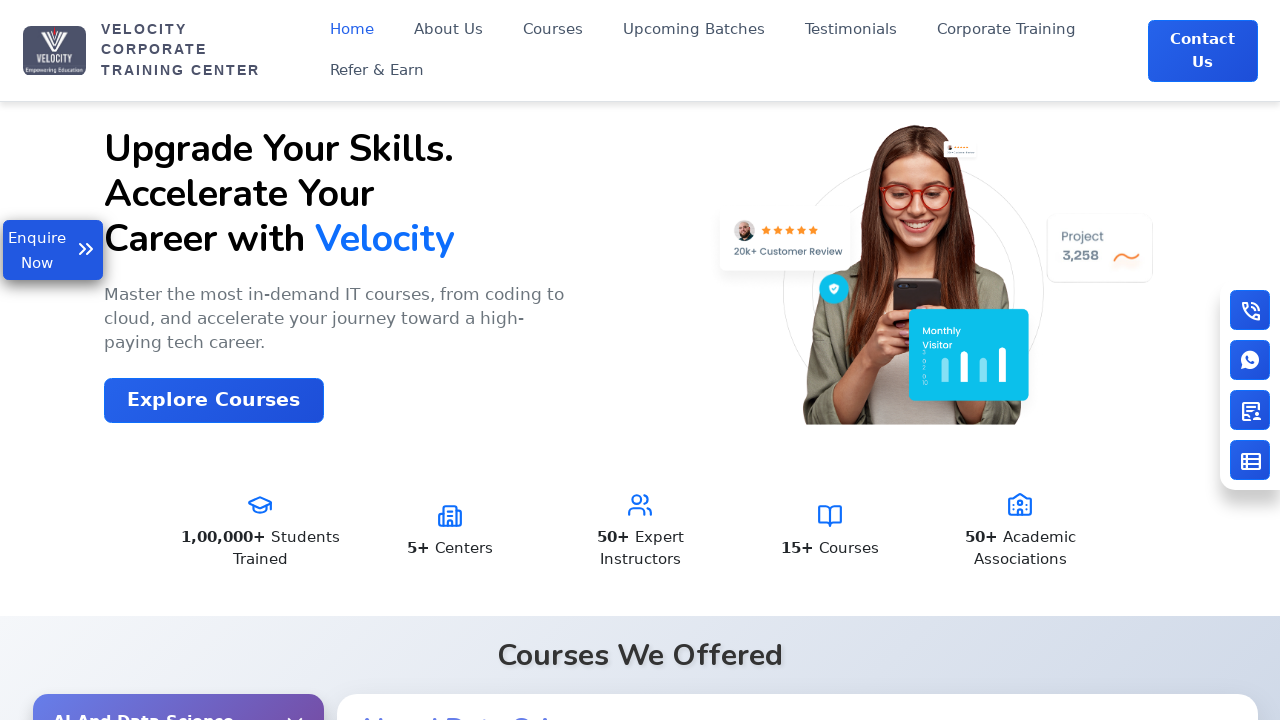